Solves a math captcha by reading a value, calculating the result, filling the answer, and selecting robot verification checkboxes before submitting

Starting URL: http://SunInJuly.github.io/execute_script.html

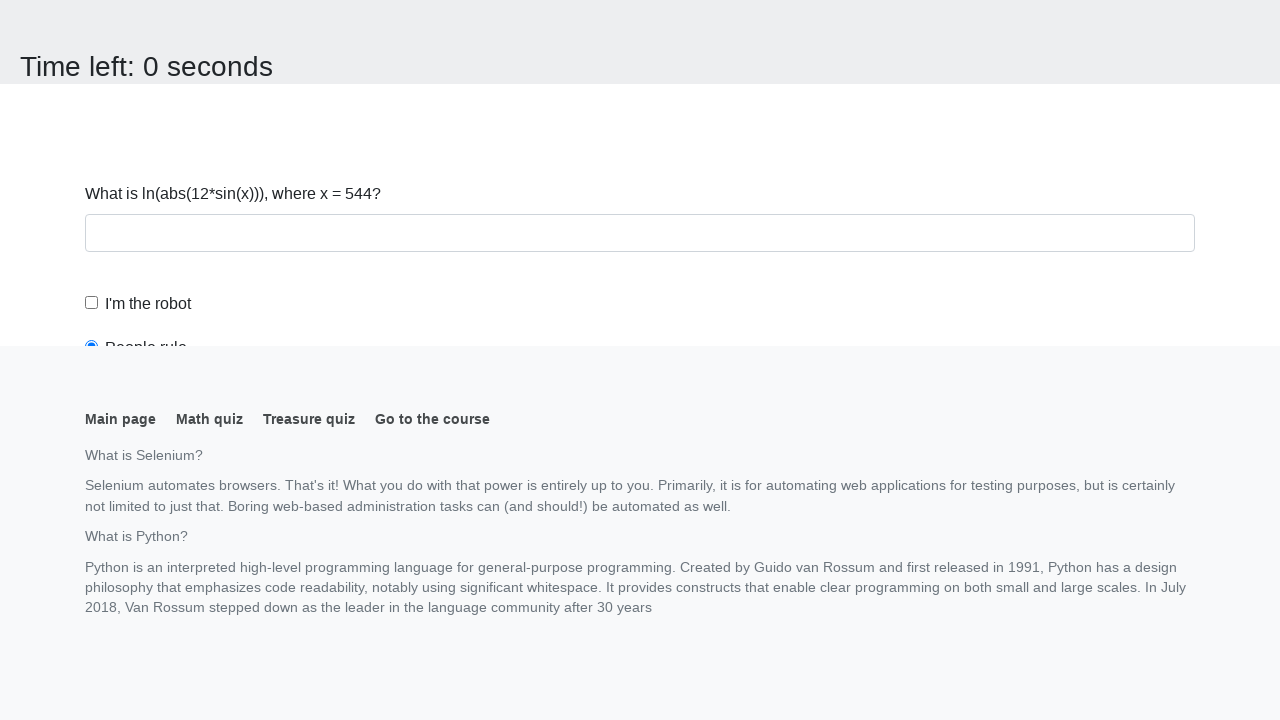

Navigated to math captcha test page
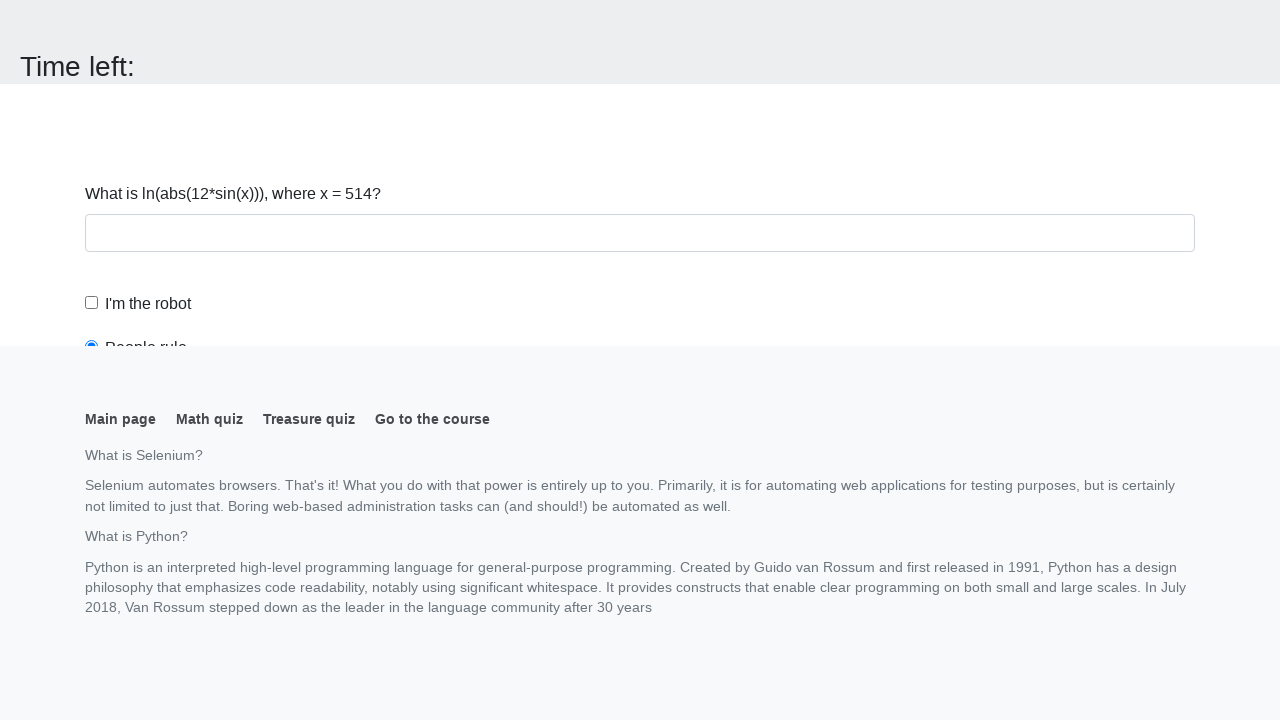

Located the input value element
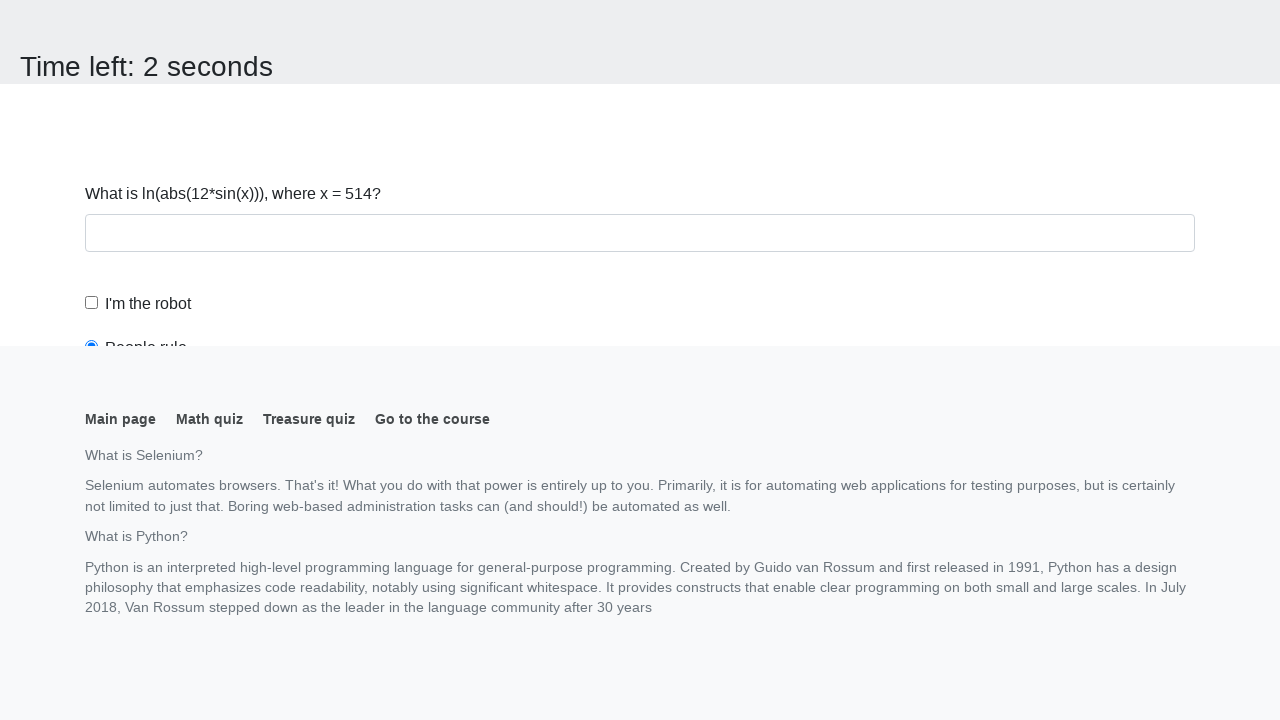

Read input value: 514
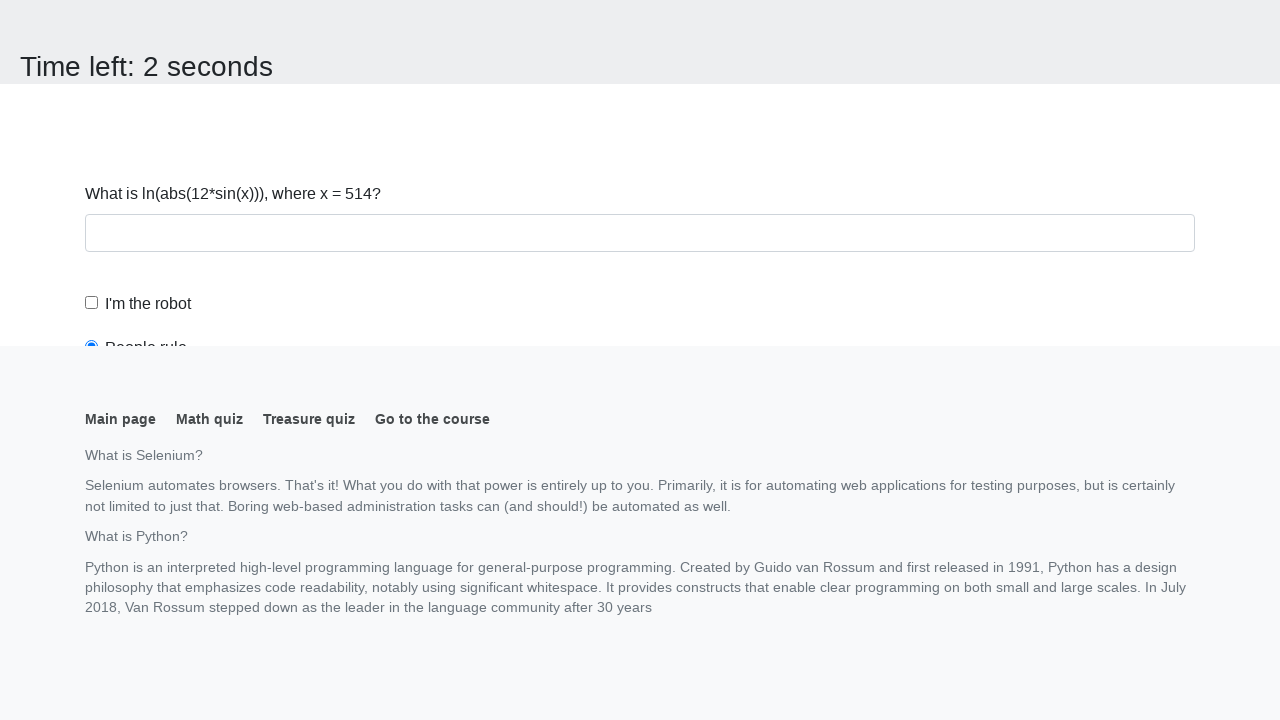

Calculated math captcha result: 2.4225092023848176
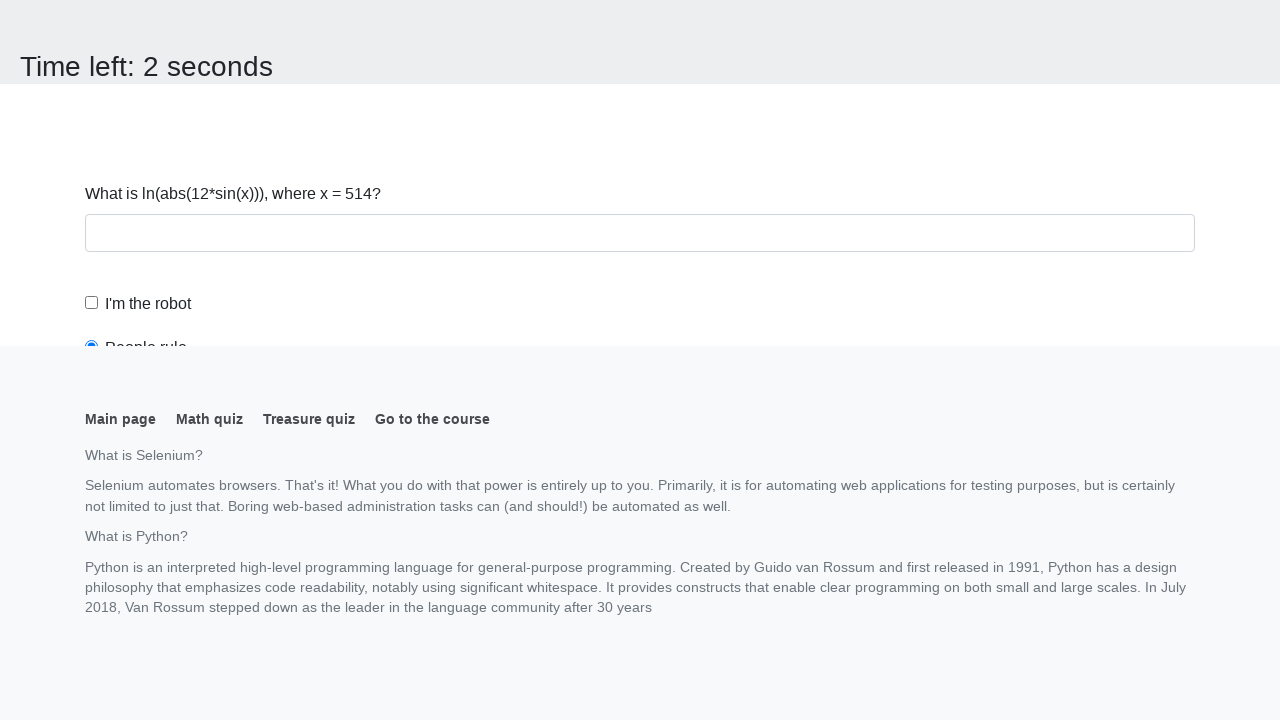

Located answer input field
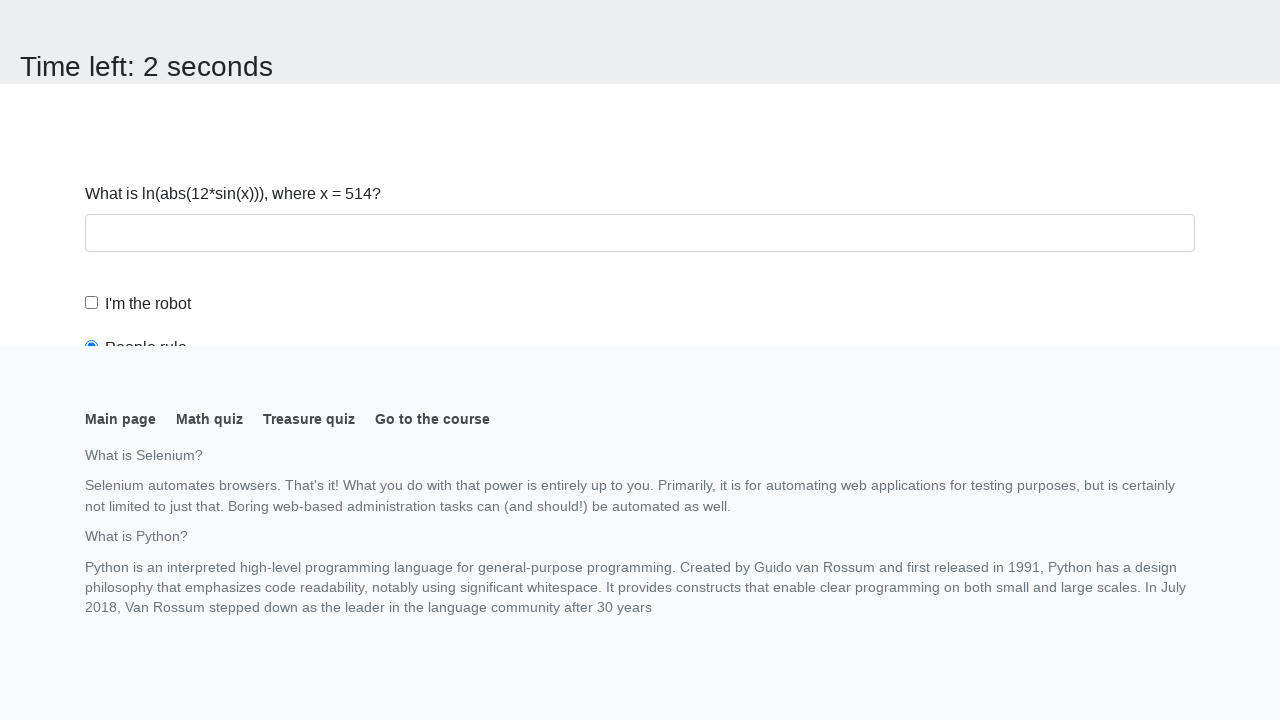

Scrolled answer field into view
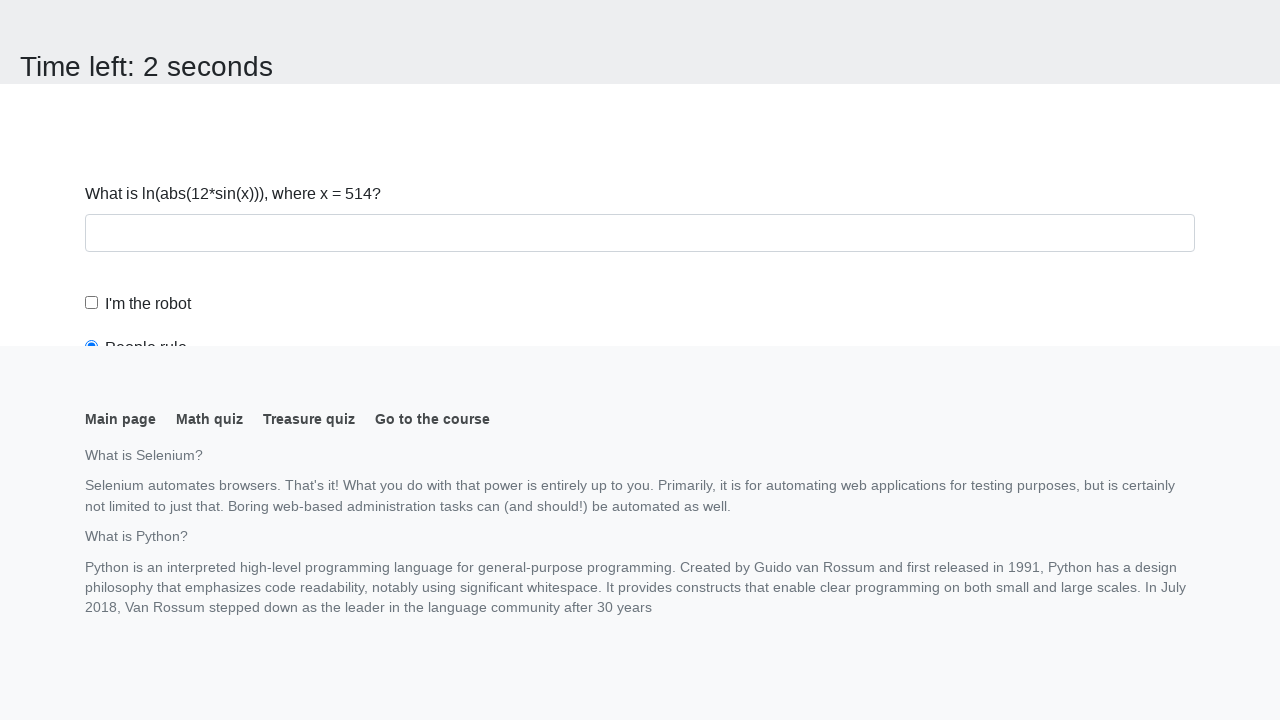

Filled answer field with calculated value: 2.4225092023848176 on #answer
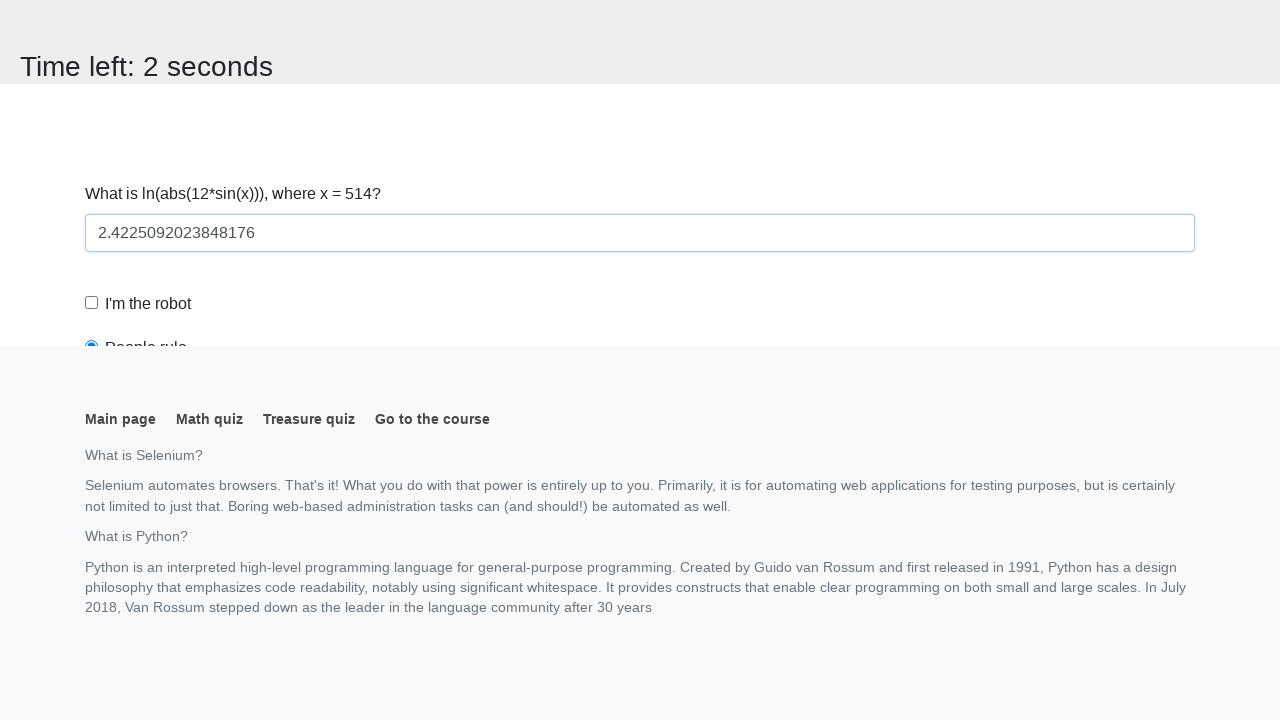

Clicked robot verification checkbox at (92, 303) on #robotCheckbox
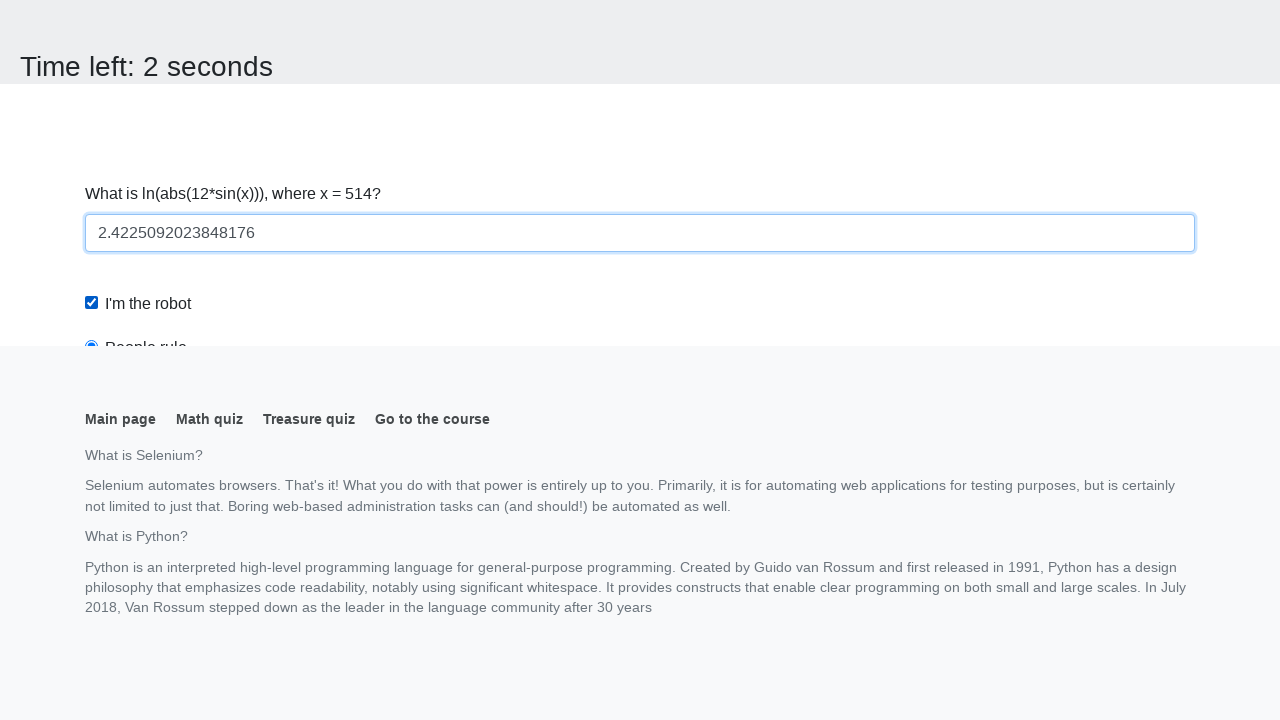

Selected robots rule radio button at (92, 7) on #robotsRule
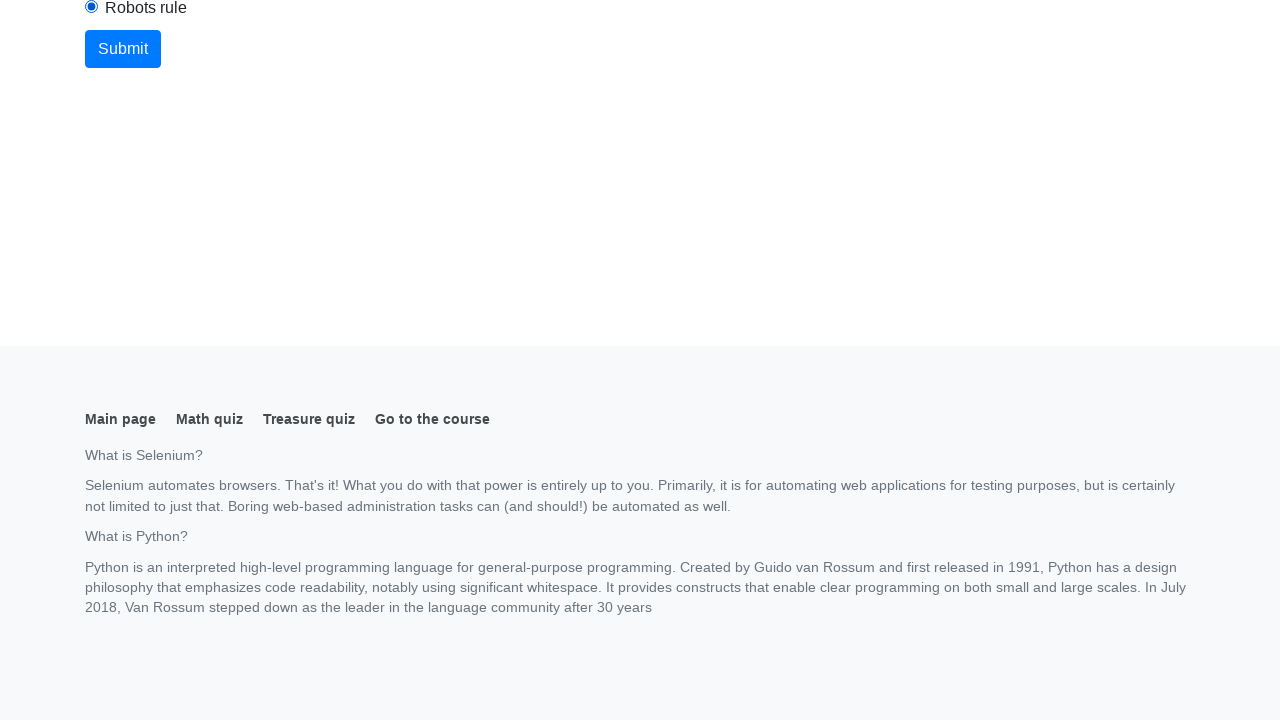

Clicked submit button to complete the captcha at (123, 49) on button.btn
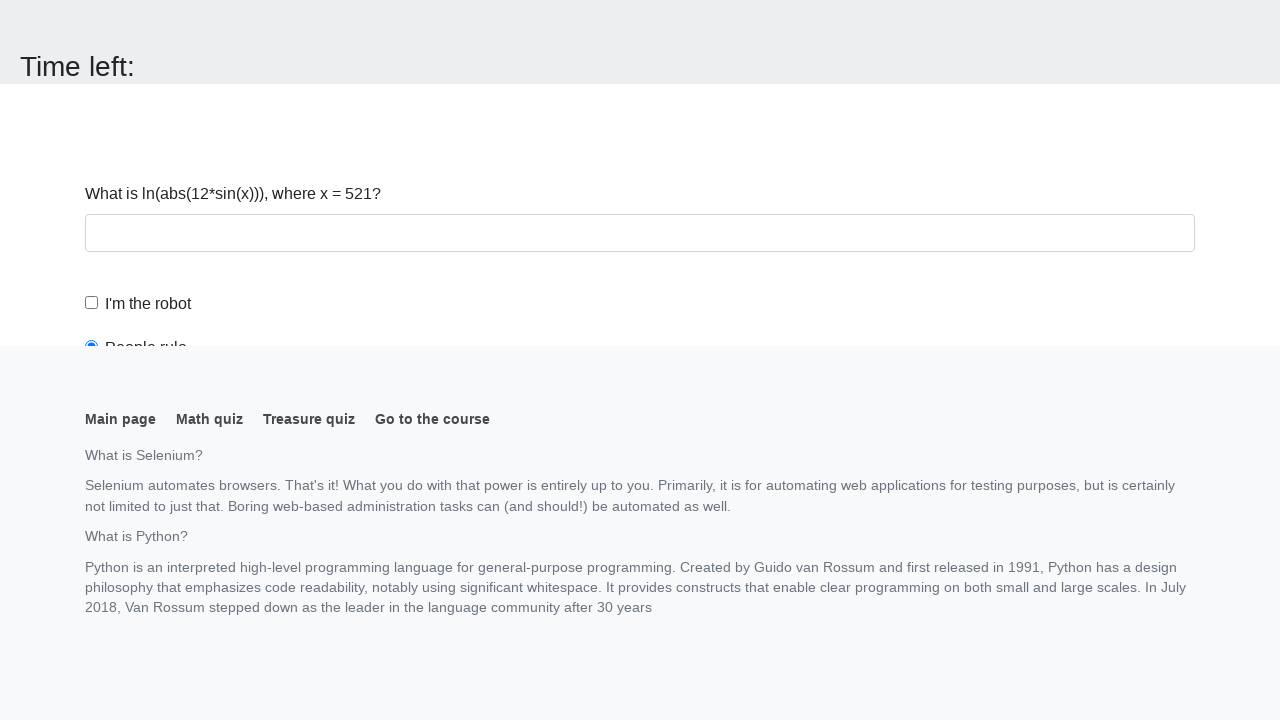

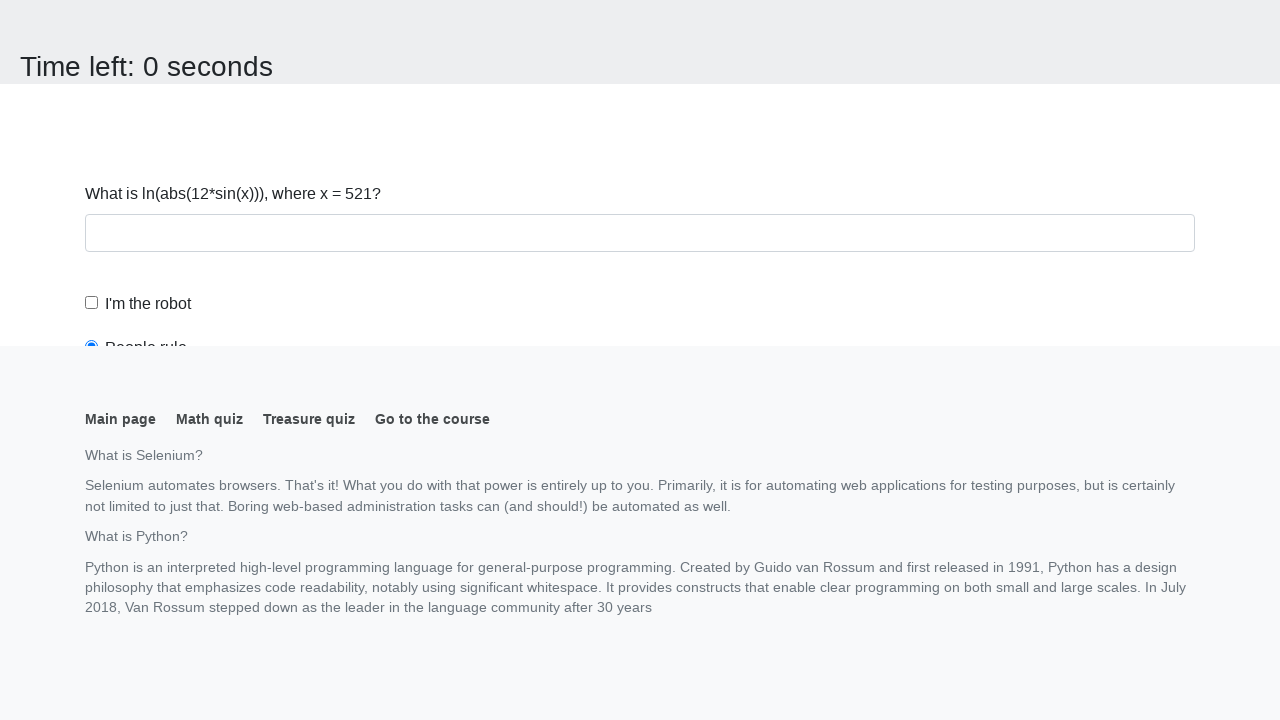